Solves a simple math problem by reading two numbers from the page, calculating their sum, and selecting the result from a dropdown menu

Starting URL: https://suninjuly.github.io/selects1.html

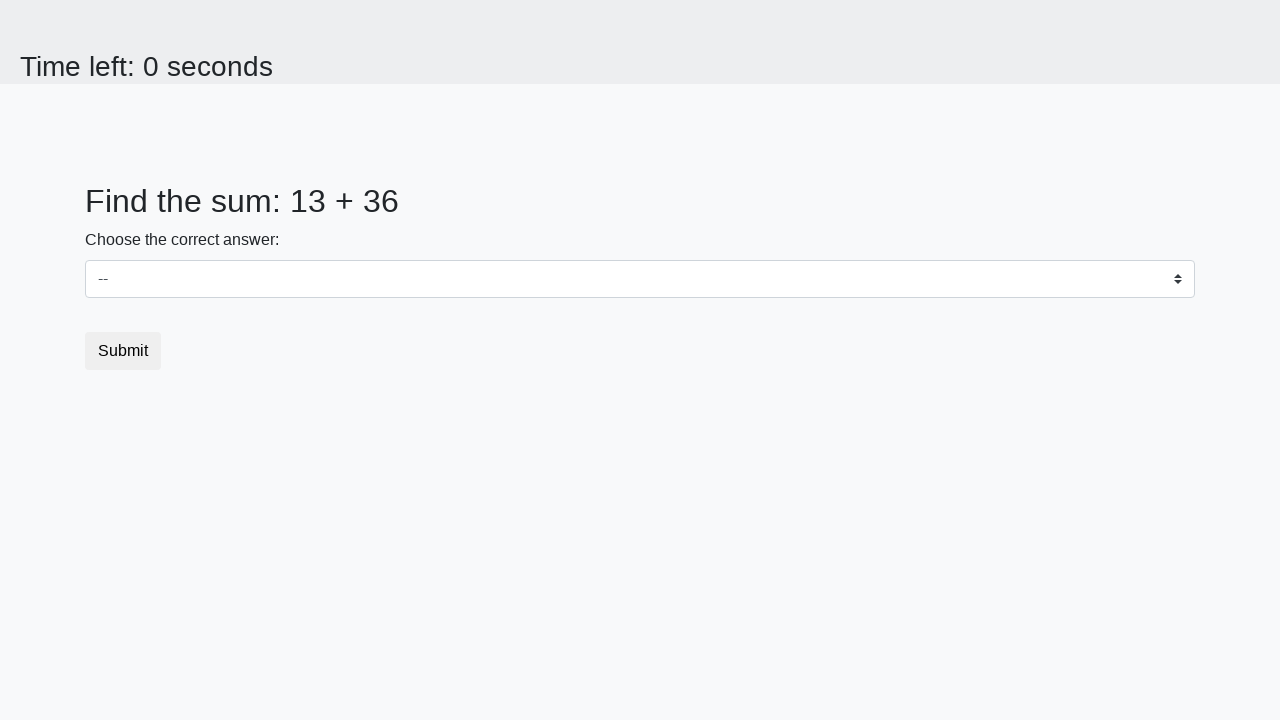

Read first number from the page
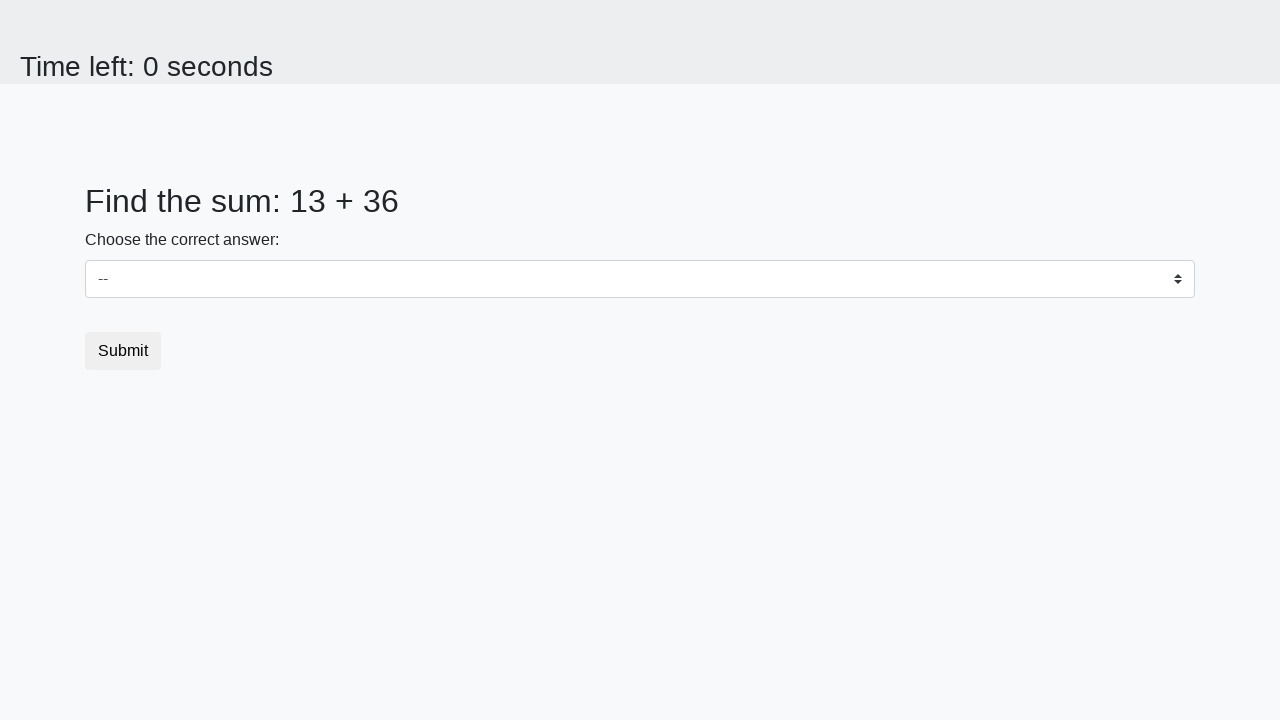

Read second number from the page
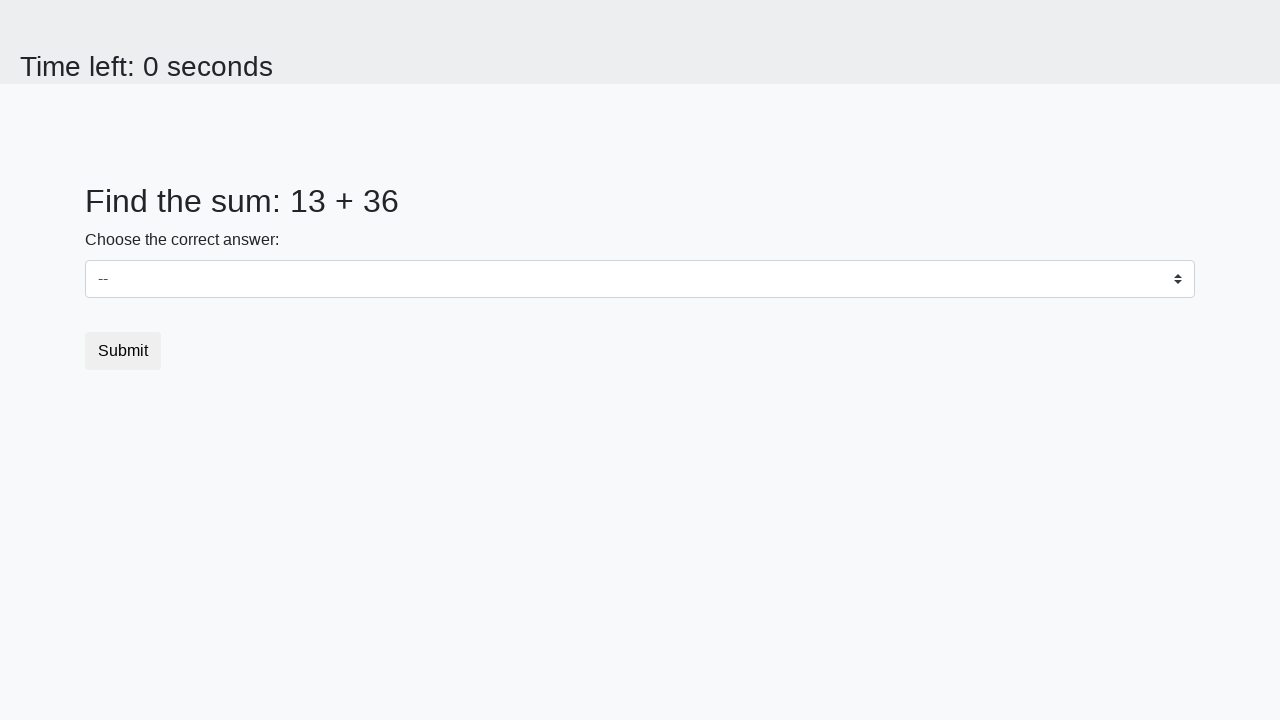

Calculated sum: 13 + 36 = 49
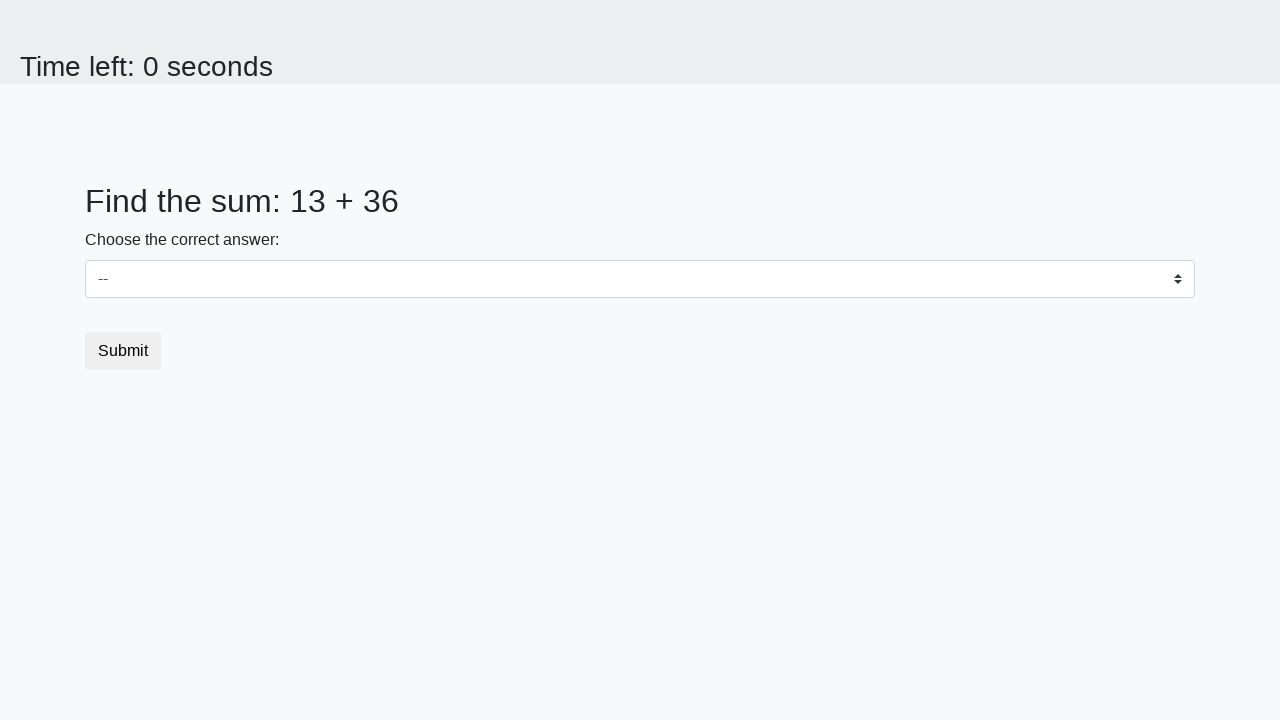

Selected 49 from the dropdown menu on select
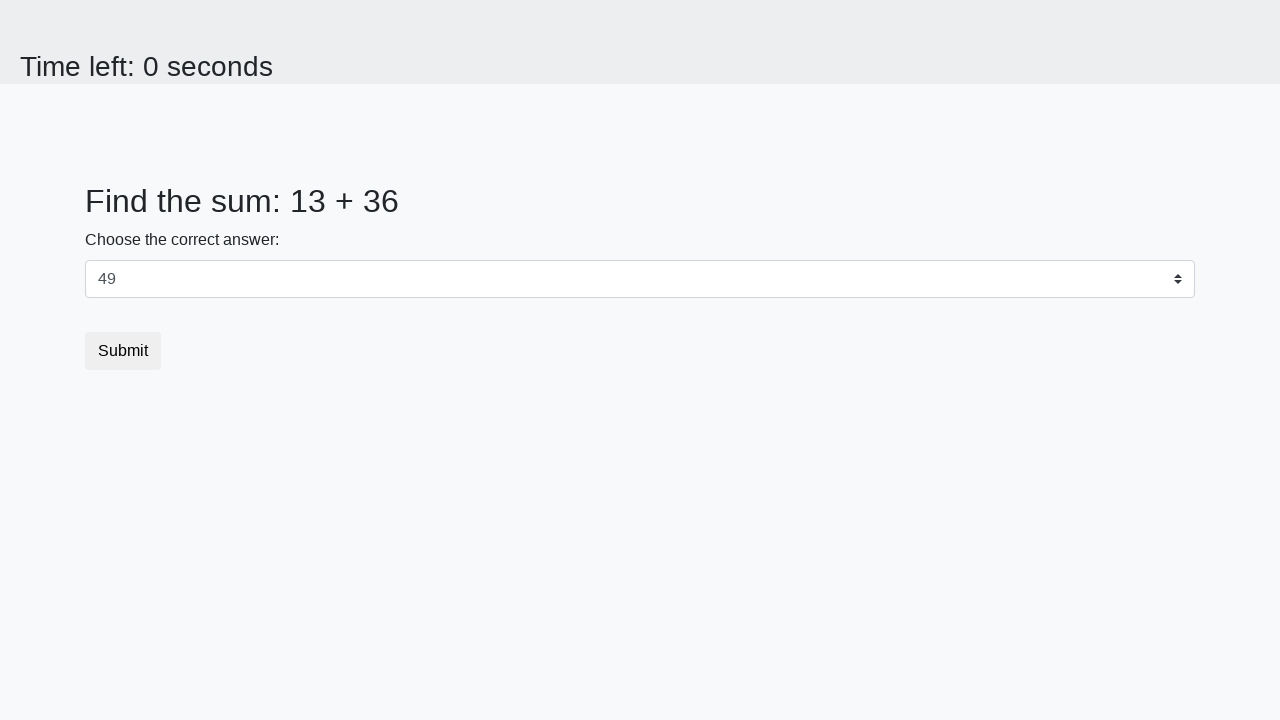

Clicked the submit button at (123, 351) on button.btn
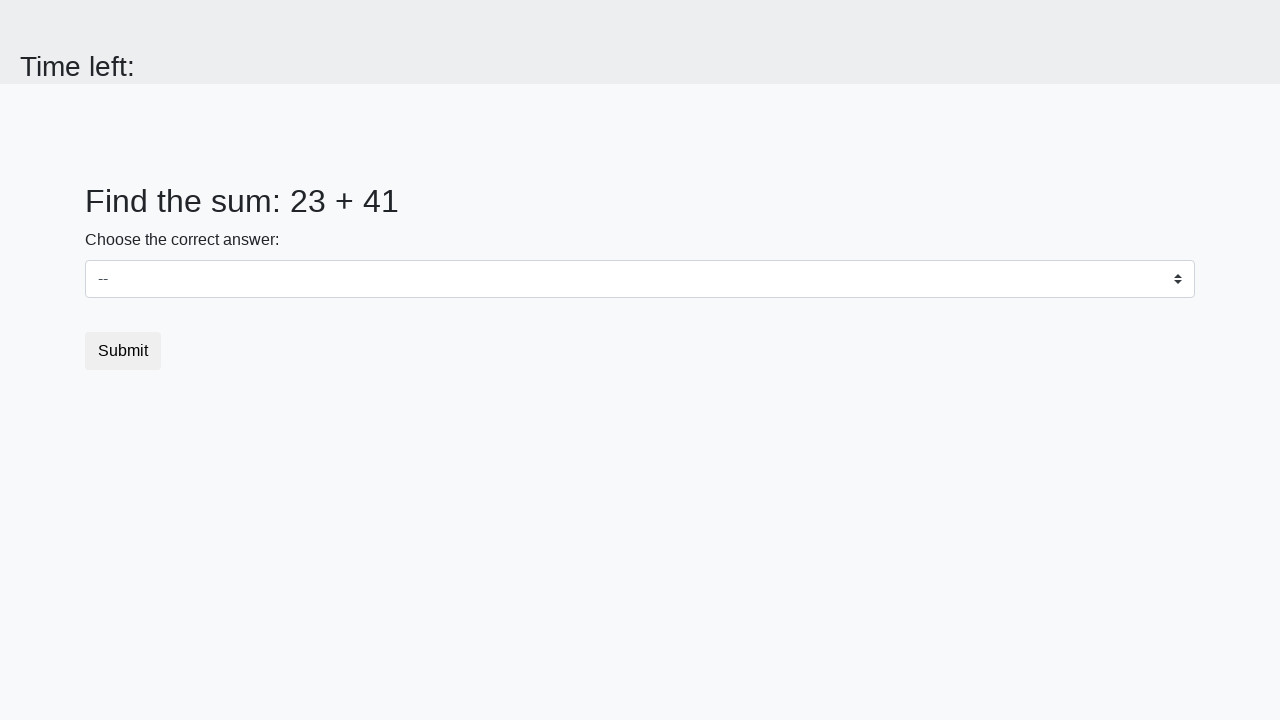

Waited for result page to load
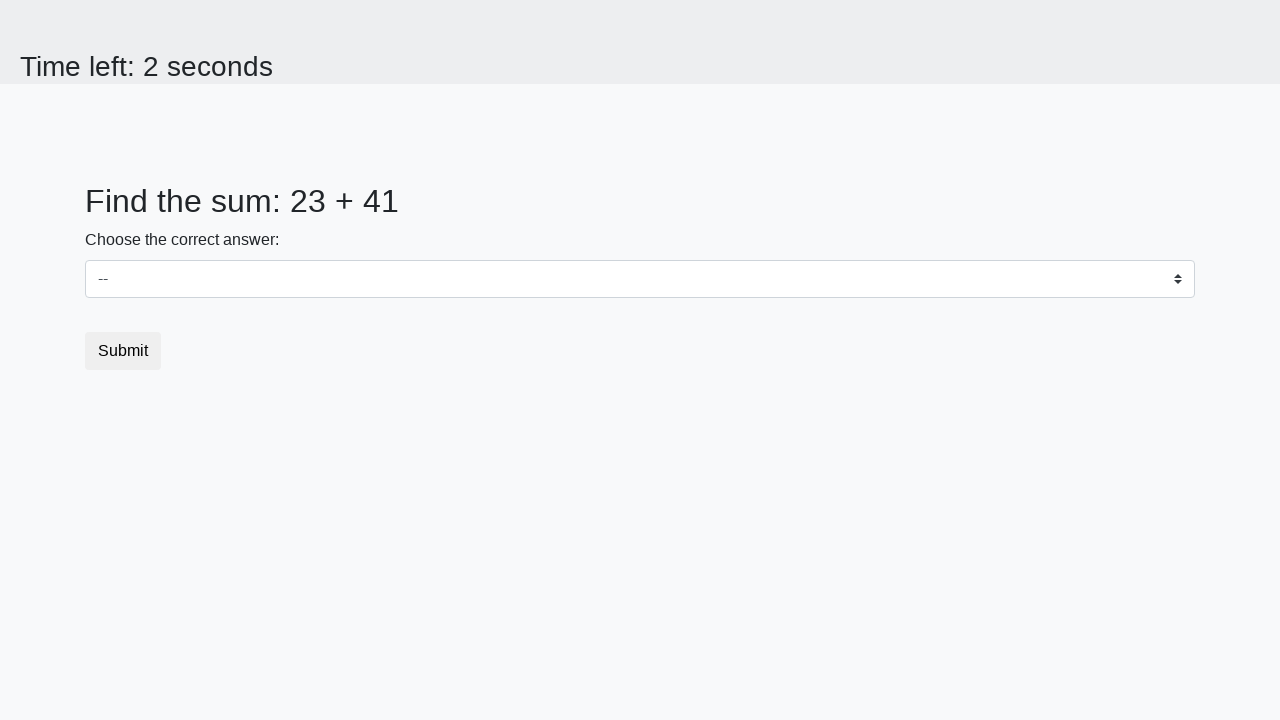

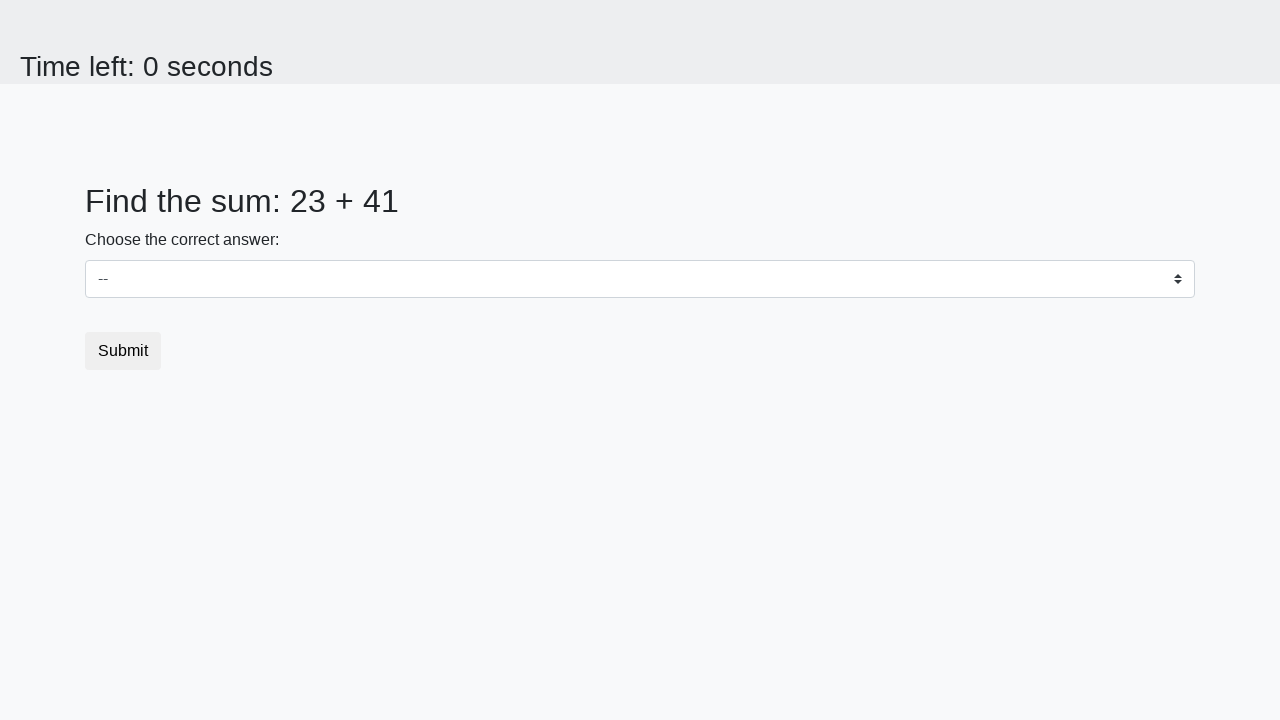